Tests that new todo items are appended to the bottom of the list by creating 3 items and verifying count

Starting URL: https://demo.playwright.dev/todomvc

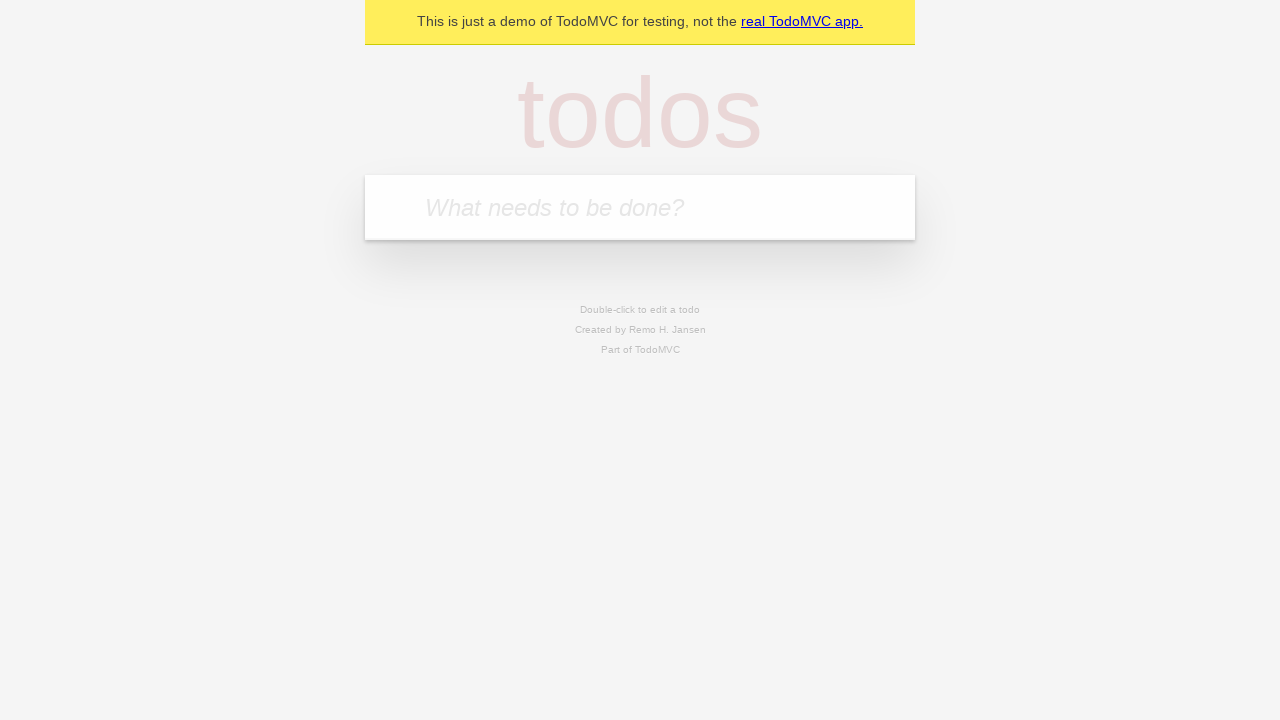

Filled todo input with 'buy some cheese' on internal:attr=[placeholder="What needs to be done?"i]
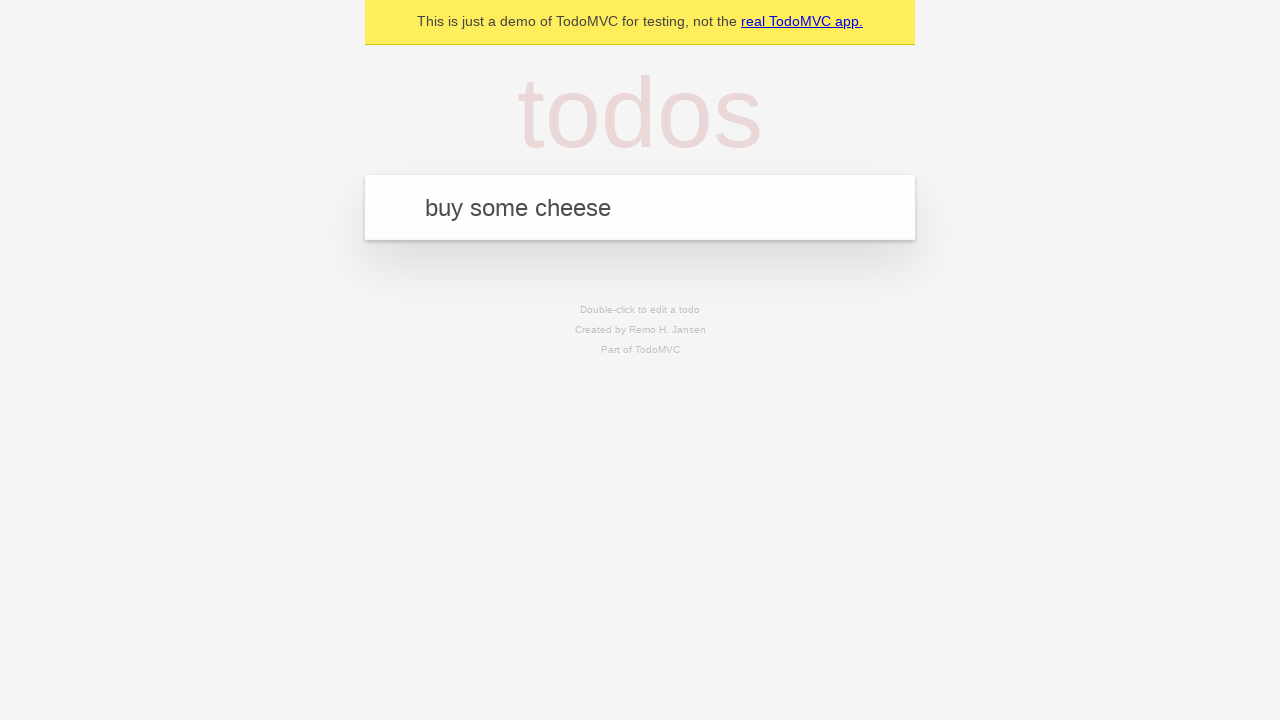

Pressed Enter to create first todo item on internal:attr=[placeholder="What needs to be done?"i]
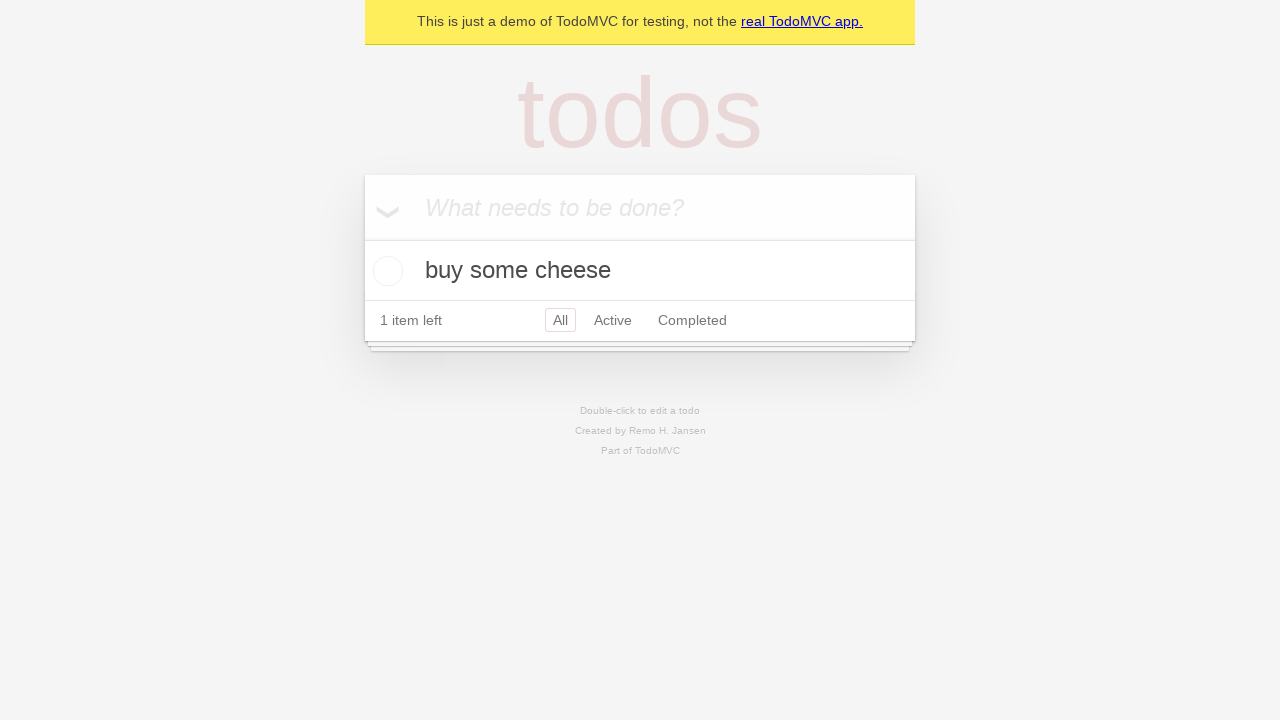

Filled todo input with 'feed the cat' on internal:attr=[placeholder="What needs to be done?"i]
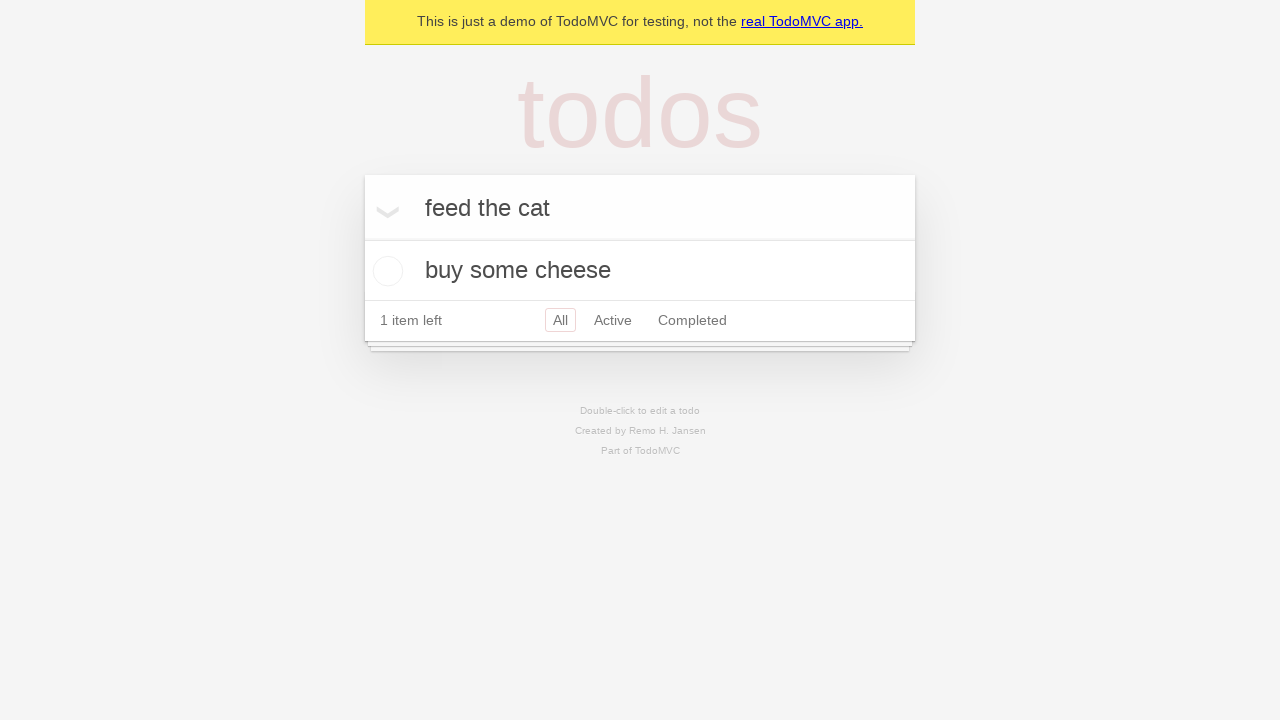

Pressed Enter to create second todo item on internal:attr=[placeholder="What needs to be done?"i]
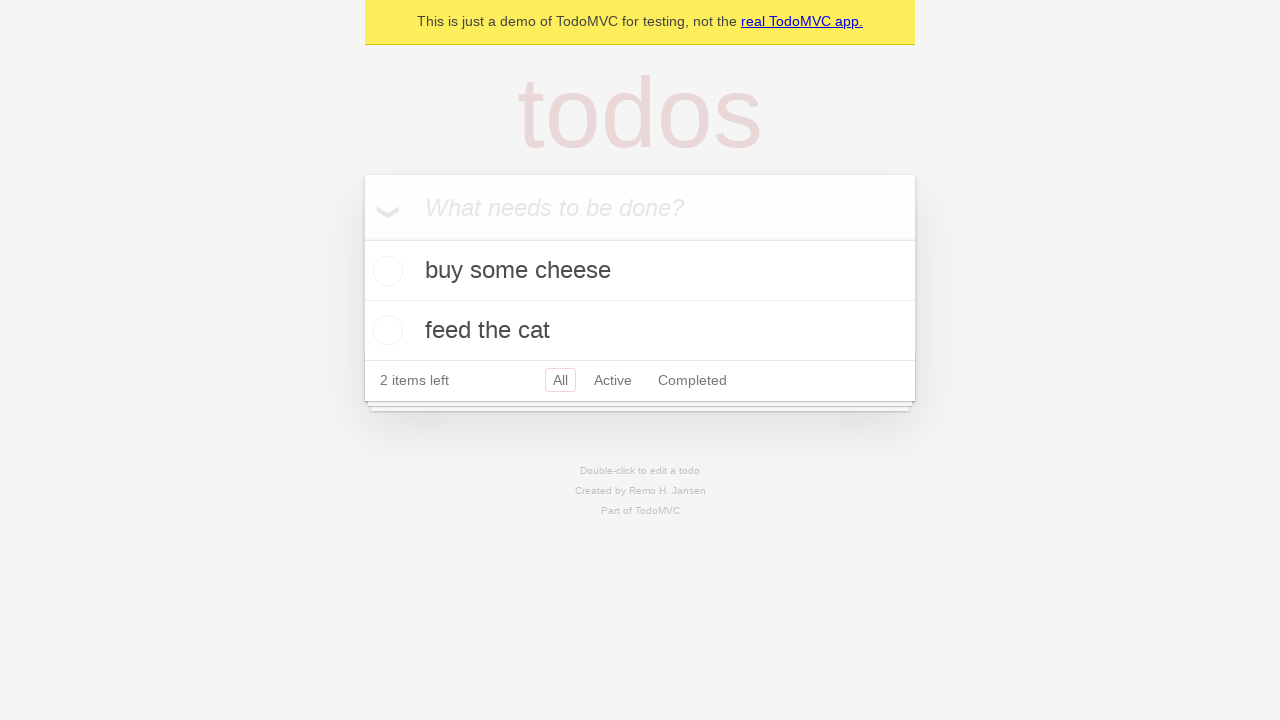

Filled todo input with 'book a doctors appointment' on internal:attr=[placeholder="What needs to be done?"i]
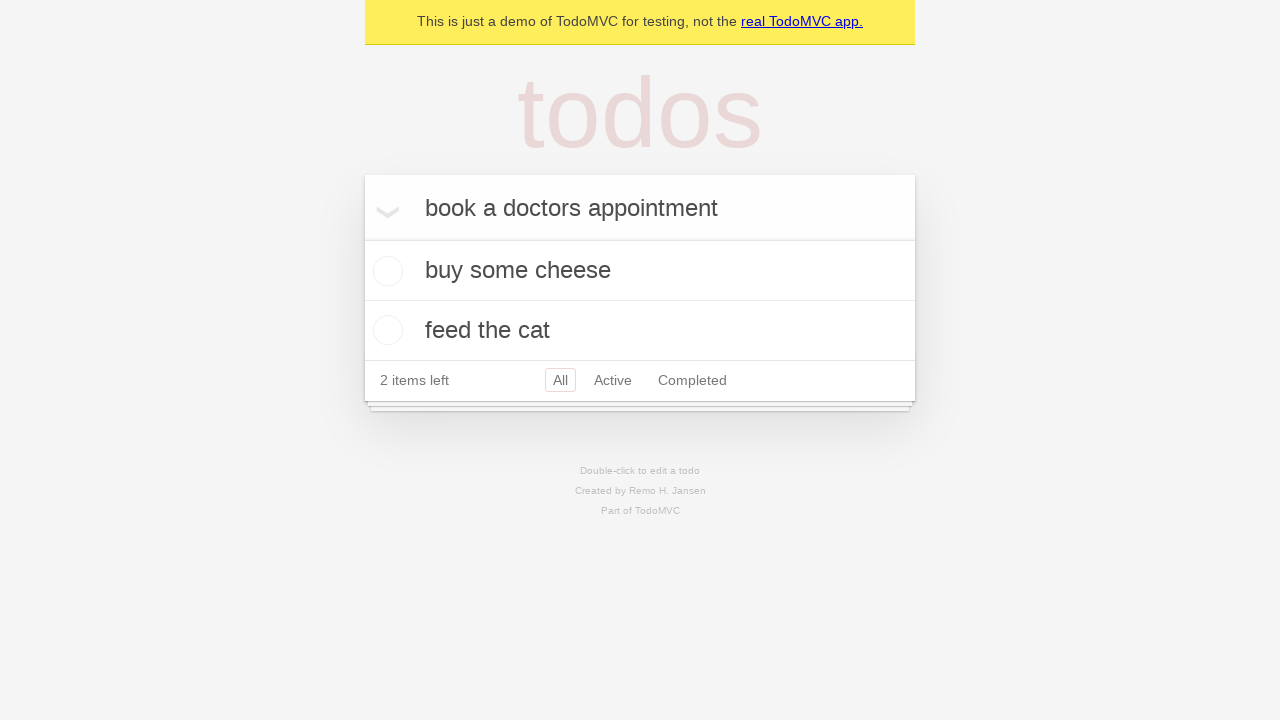

Pressed Enter to create third todo item on internal:attr=[placeholder="What needs to be done?"i]
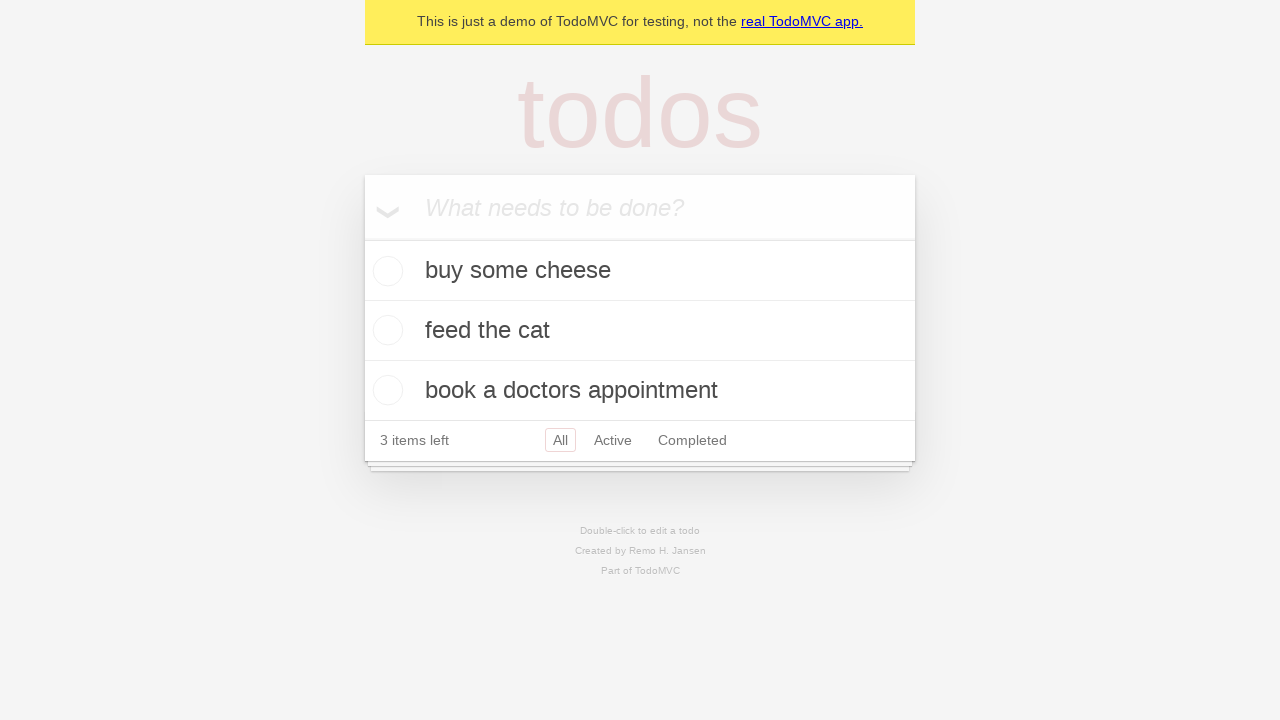

Verified that all 3 items were successfully added to the list
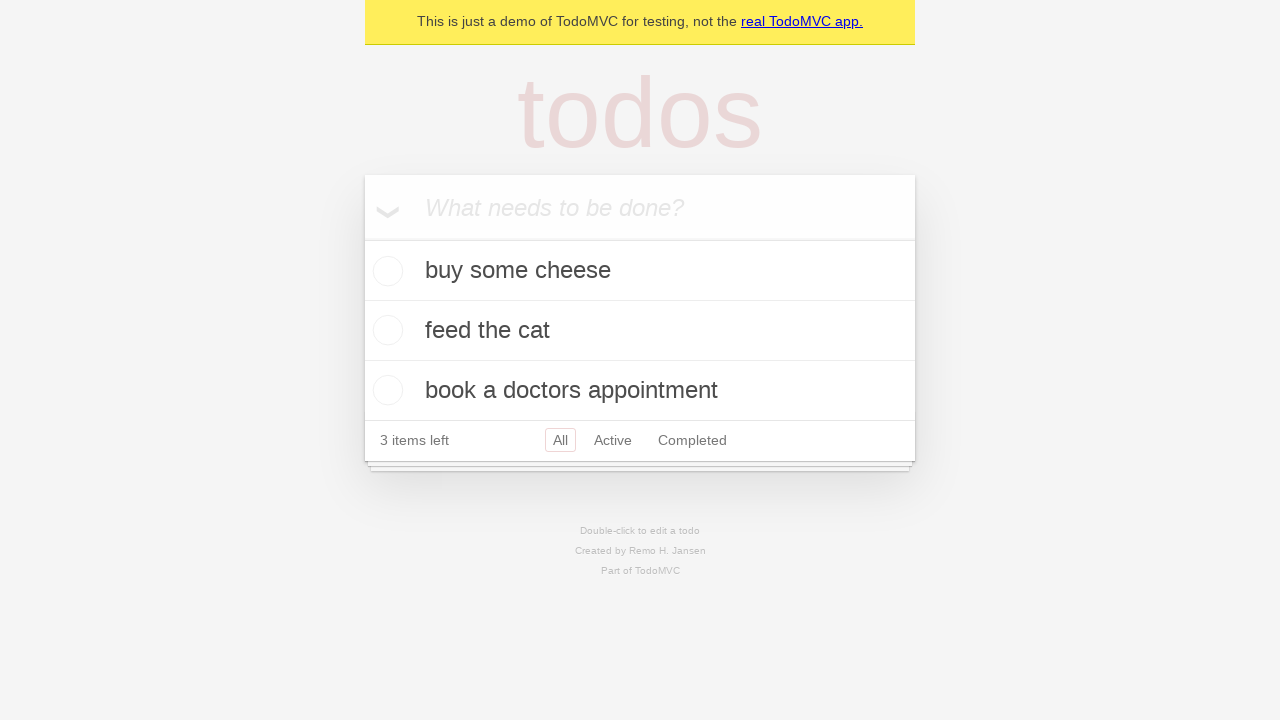

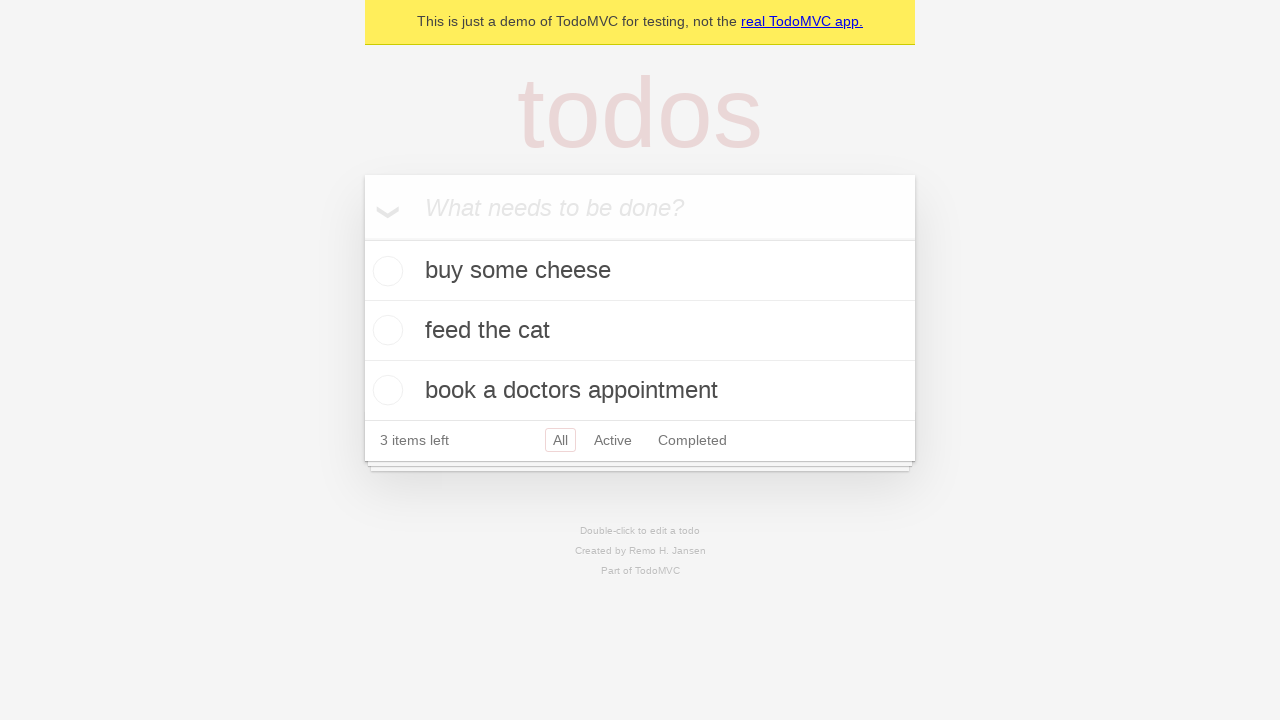